Tests vertical scrolling functionality by scrolling a scrollable element to the bottom and back to the top

Starting URL: https://www.tutorialspoint.com/selenium/practice/horizontal-scroll.php

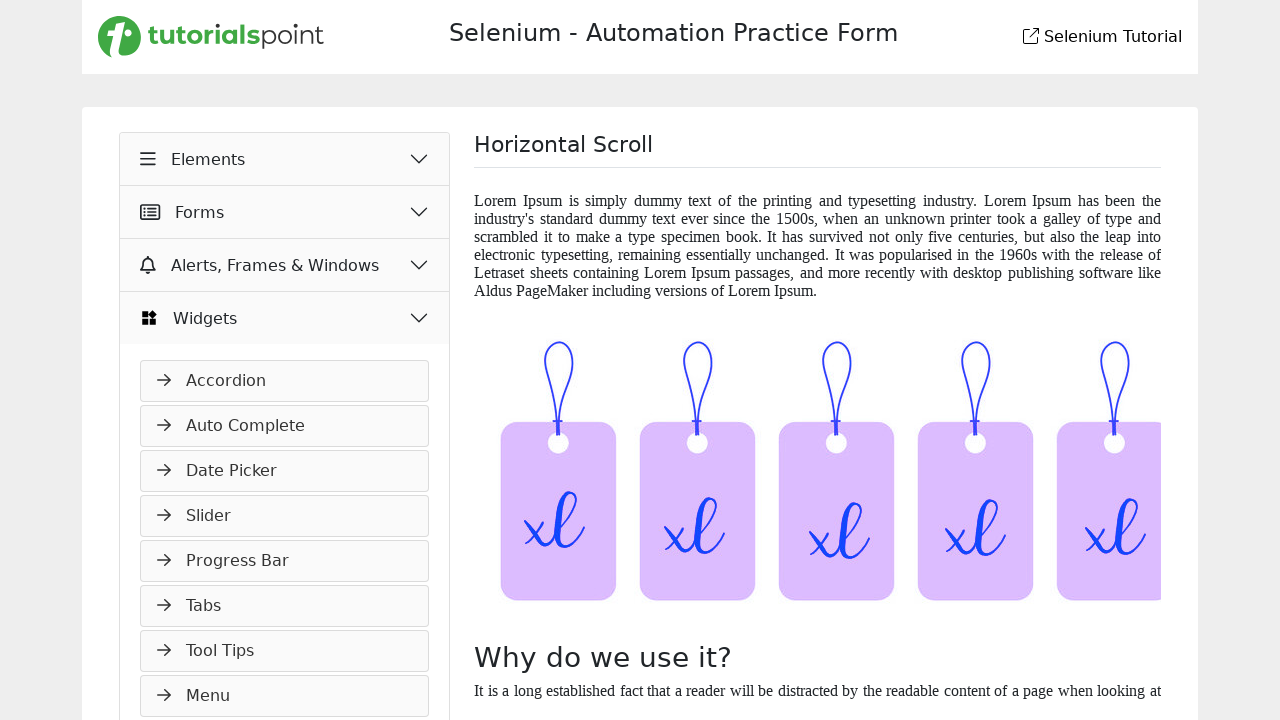

Waited for scrollable element to be visible
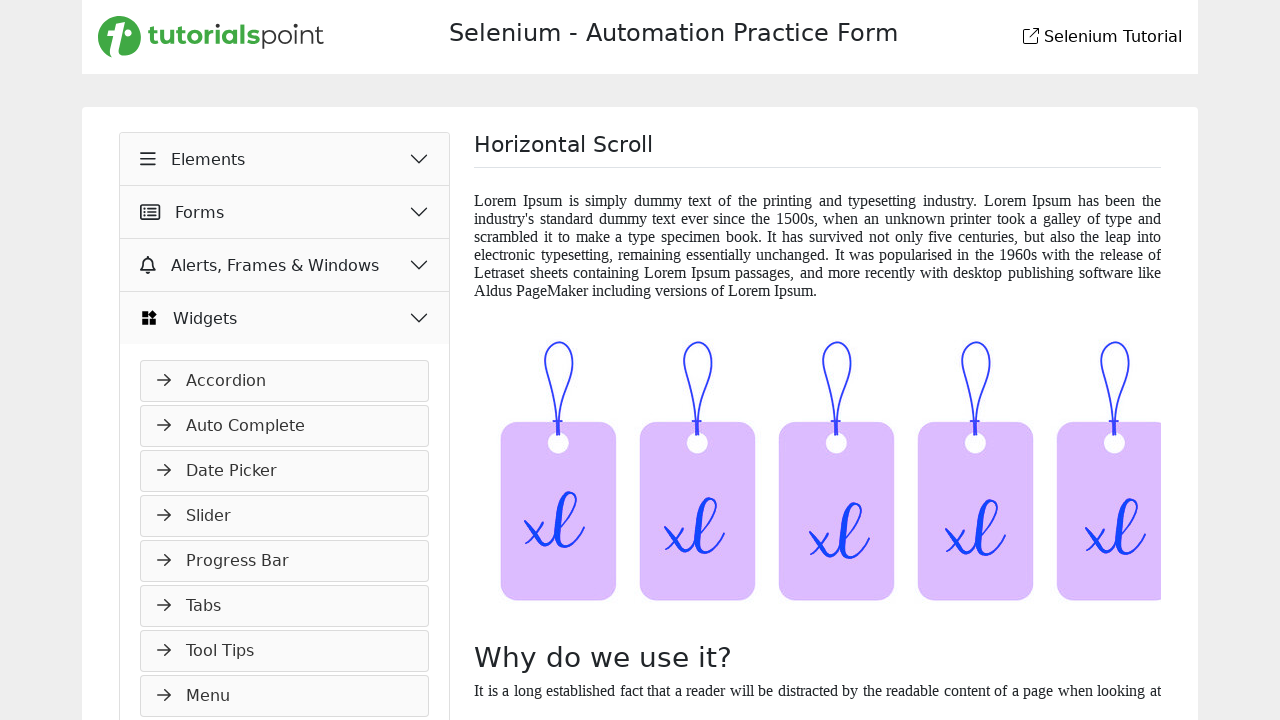

Scrolled scrollable element to the bottom
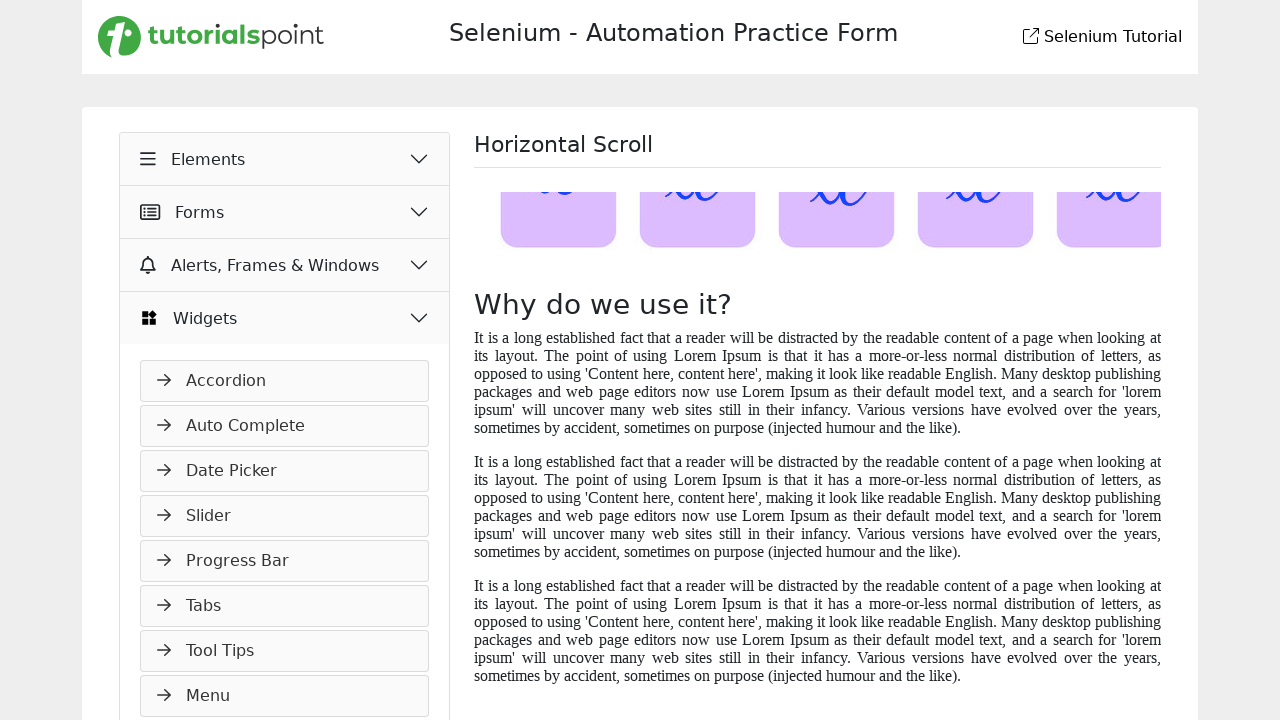

Scrolled scrollable element back to the top
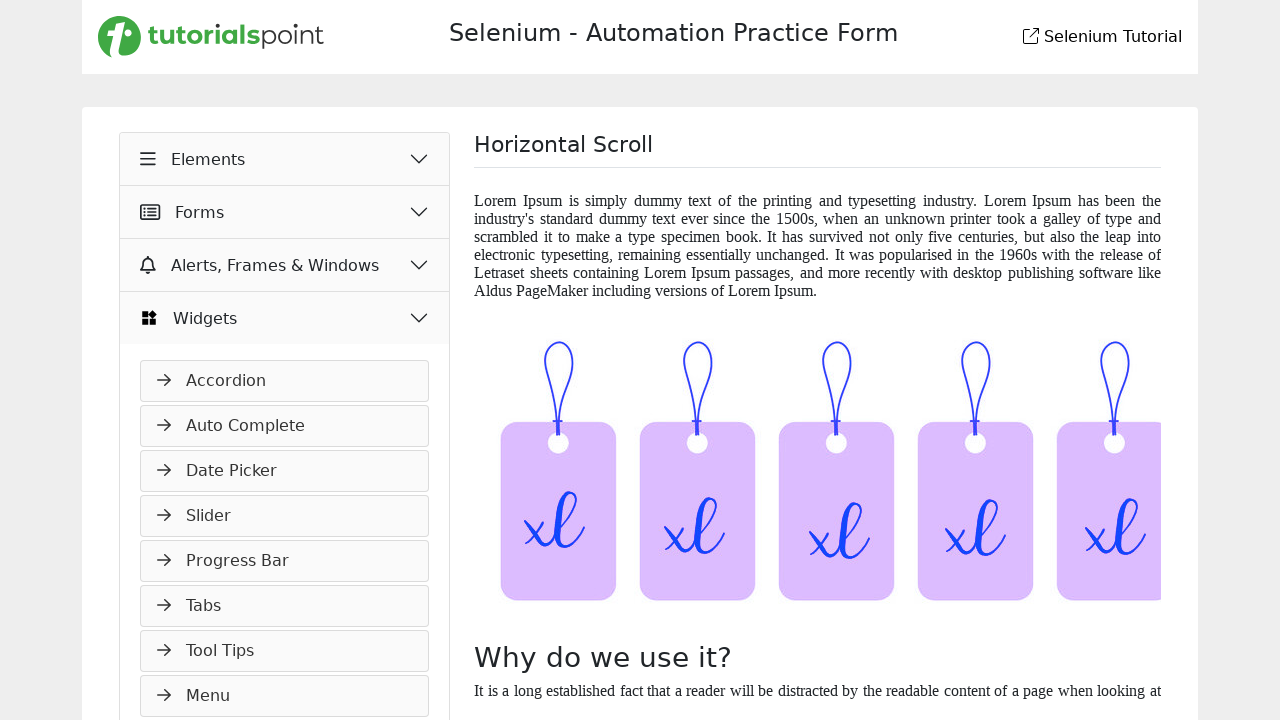

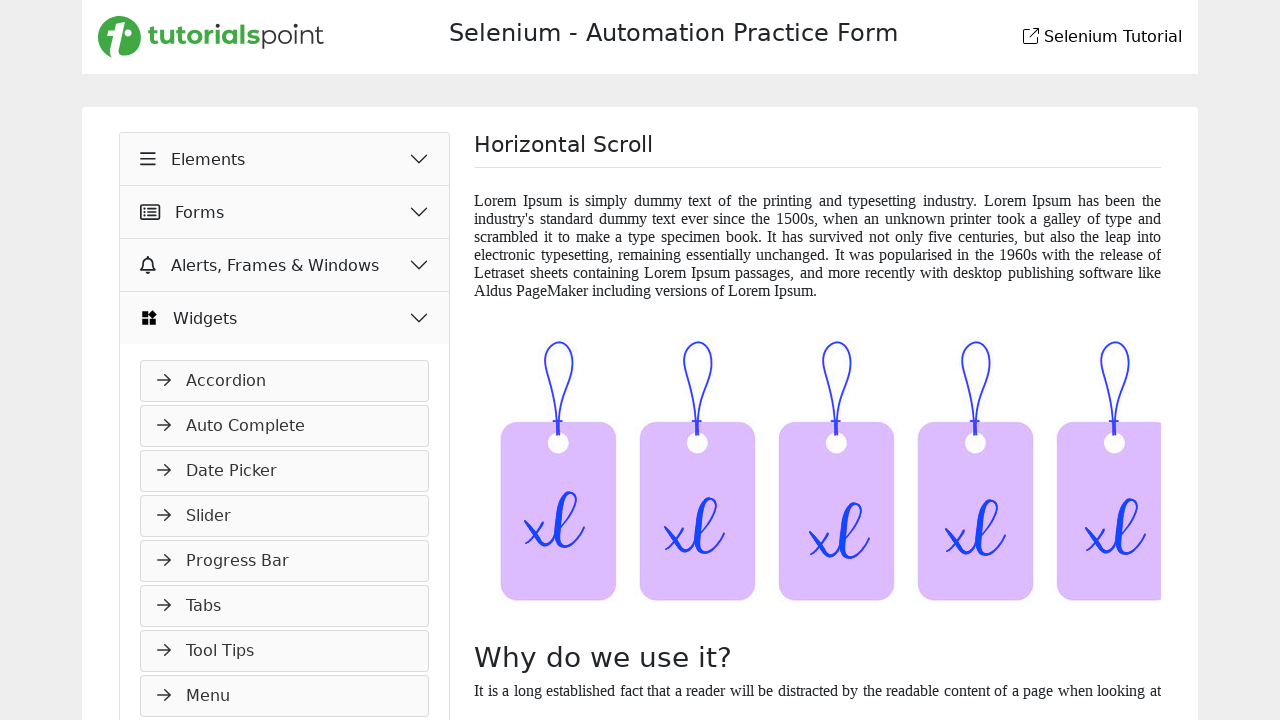